Navigates to W3Schools HTML tables tutorial page and verifies that the example customers table is displayed with table data cells.

Starting URL: https://www.w3schools.com/html/html_tables.asp

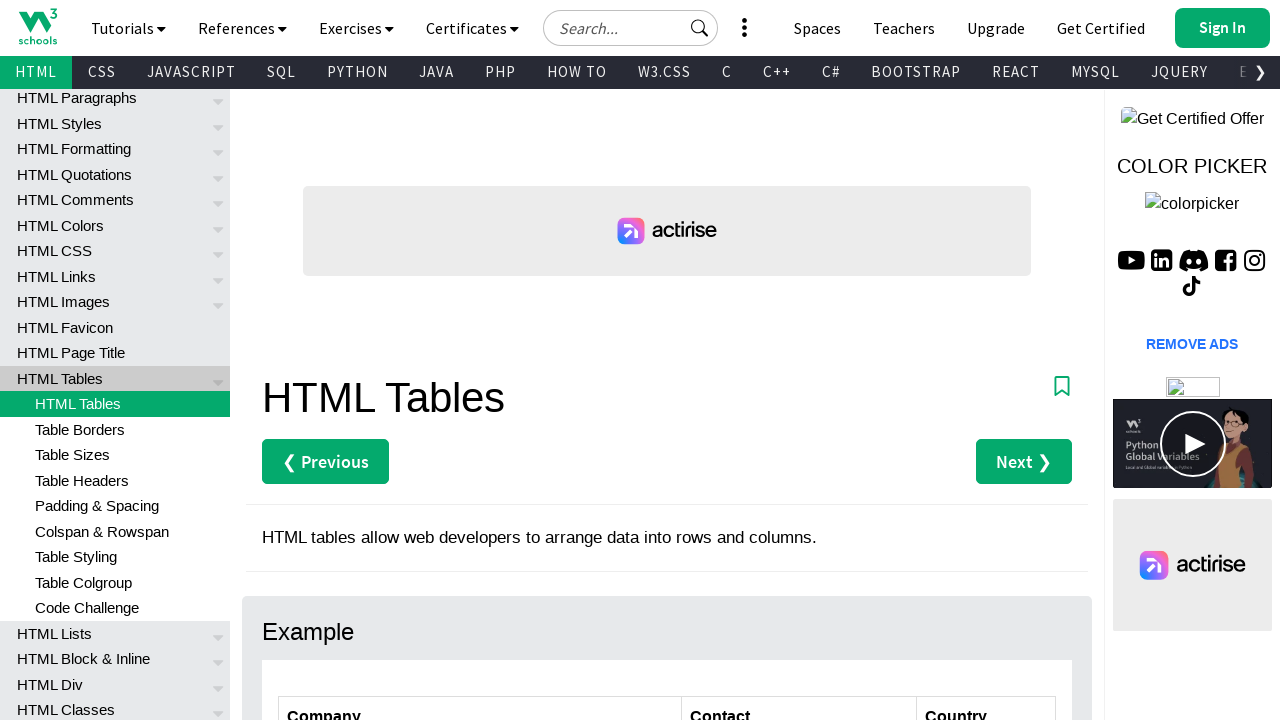

Navigated to W3Schools HTML tables tutorial page
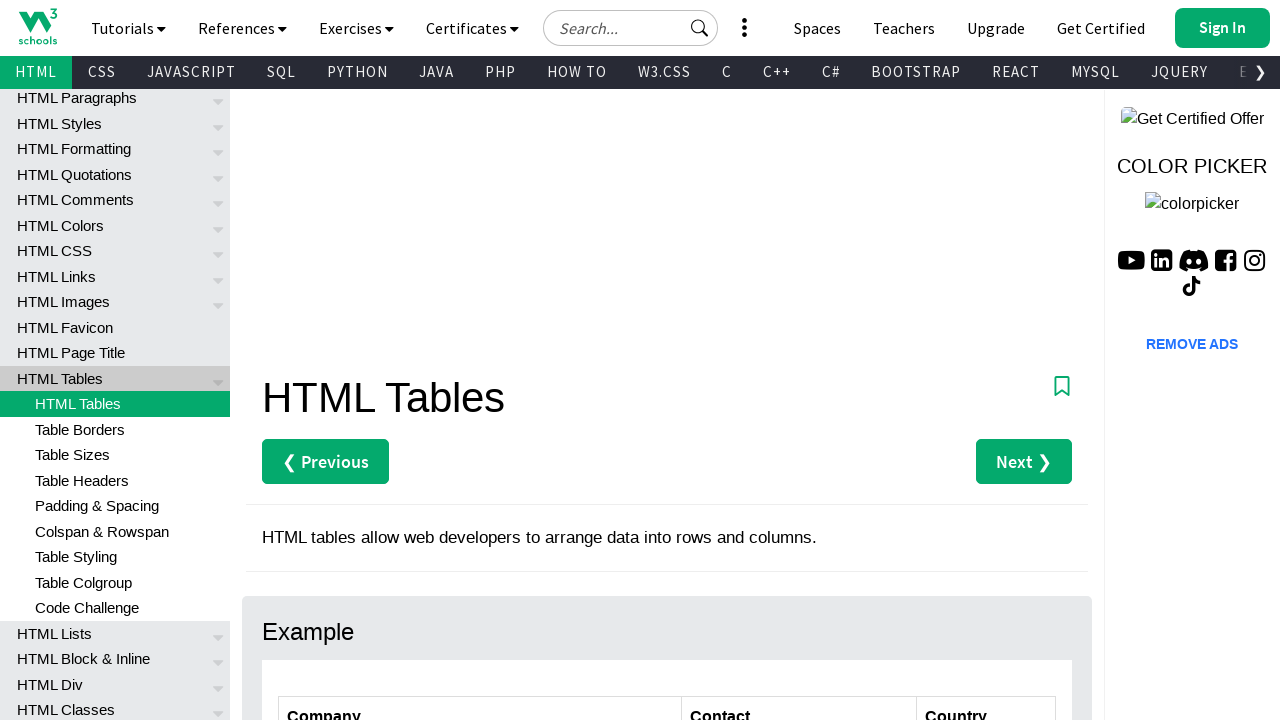

Customers table selector is visible
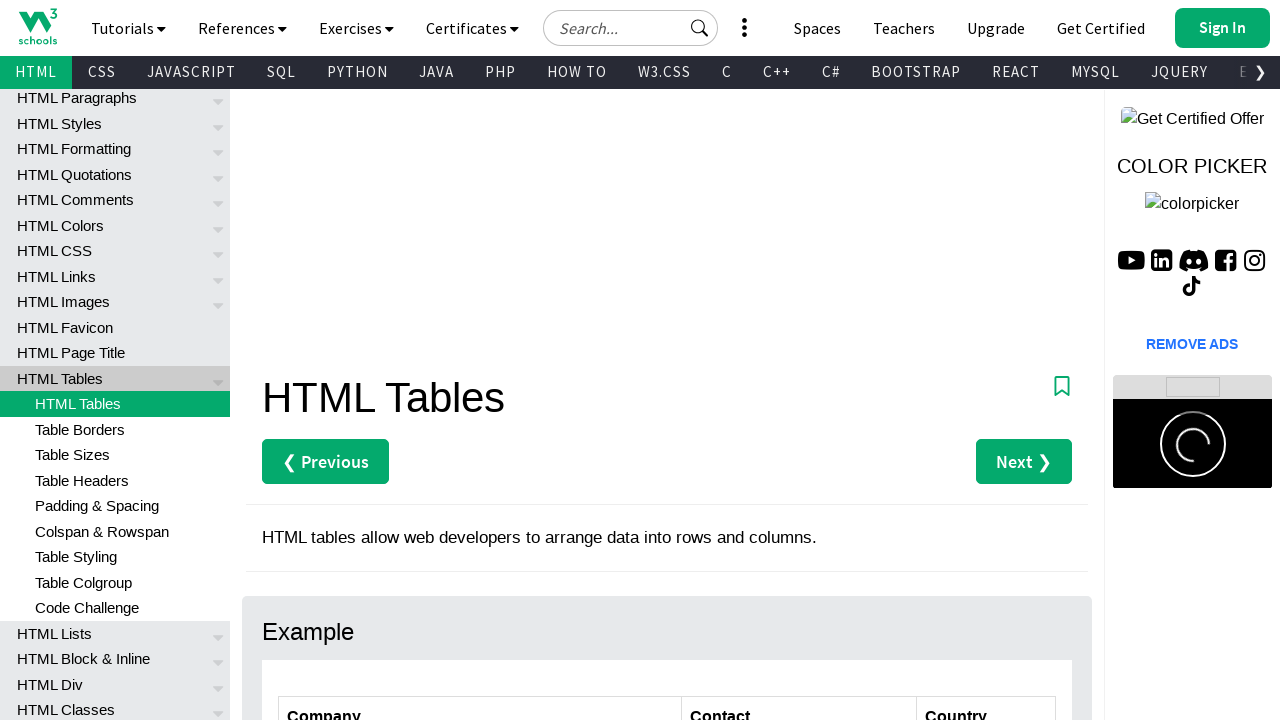

Table data cells are present in the customers table
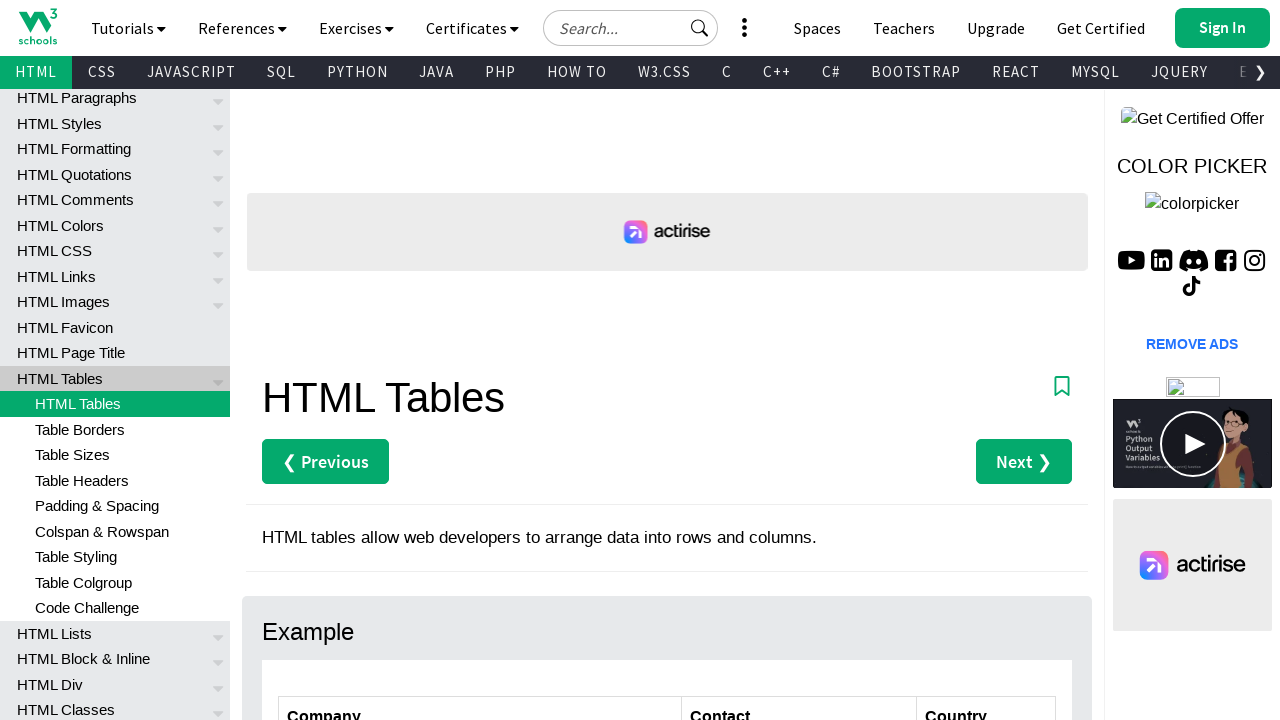

Located the customers table element
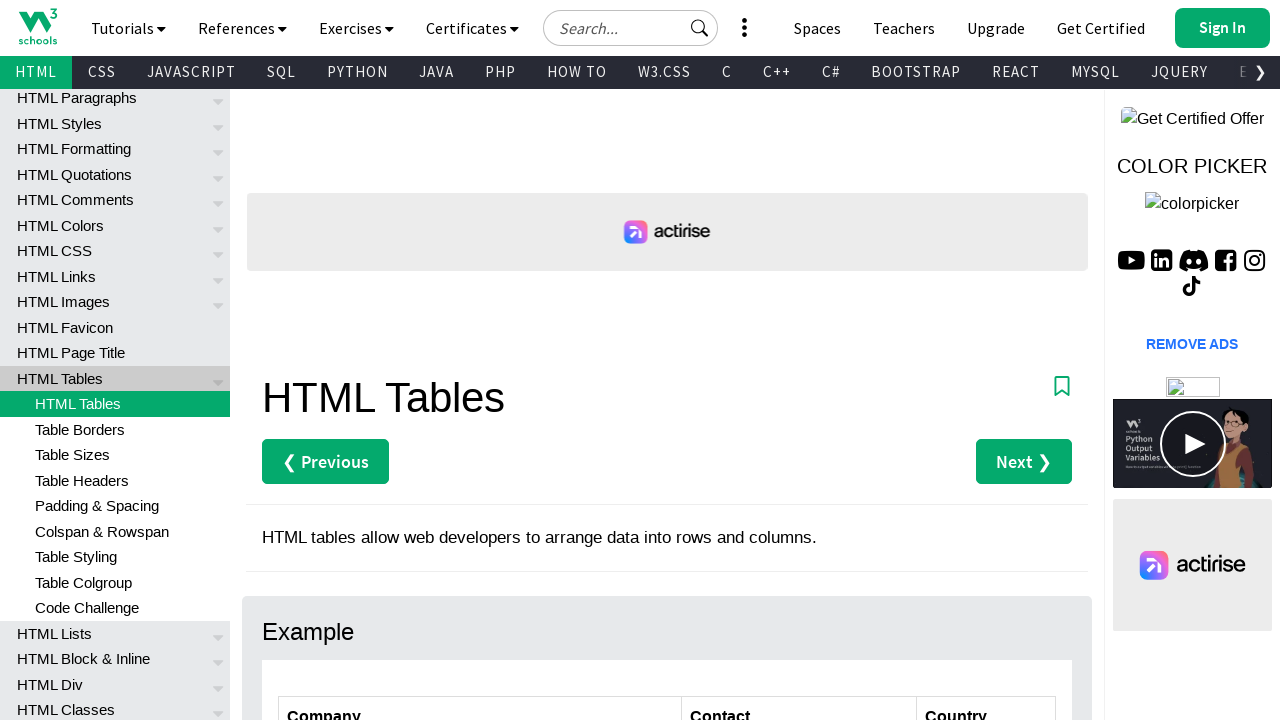

Confirmed customers table is in visible state
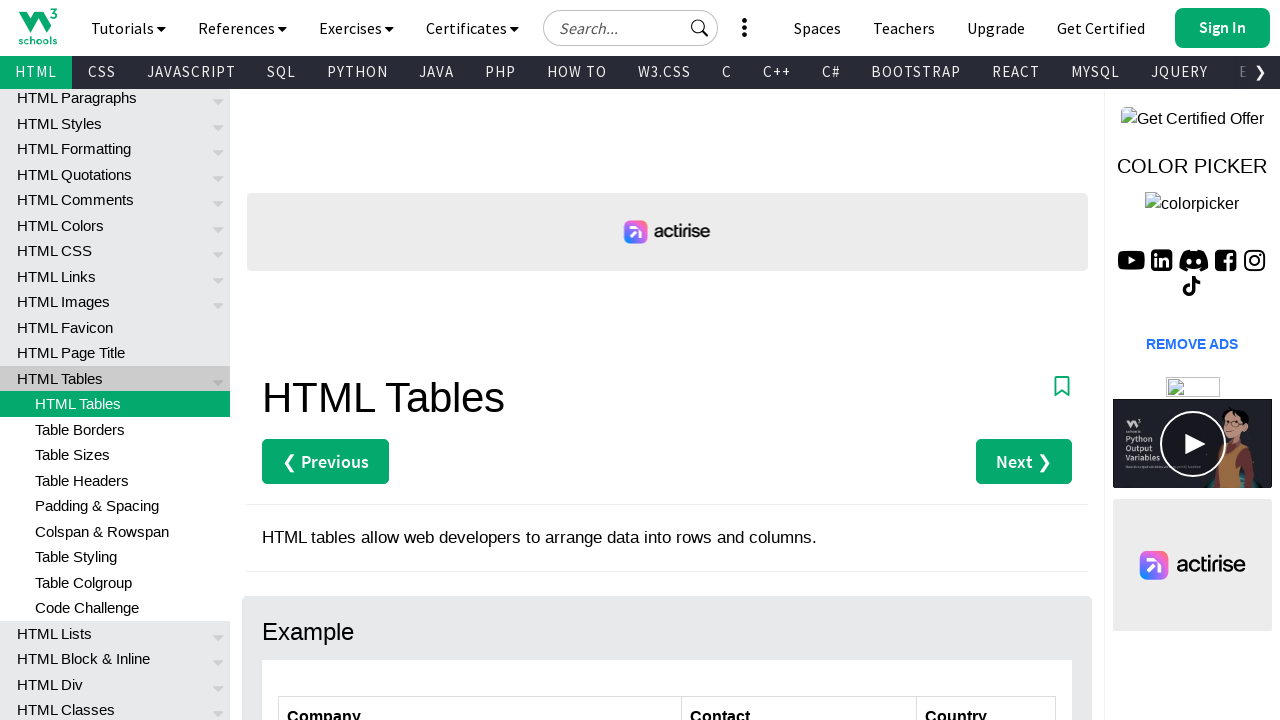

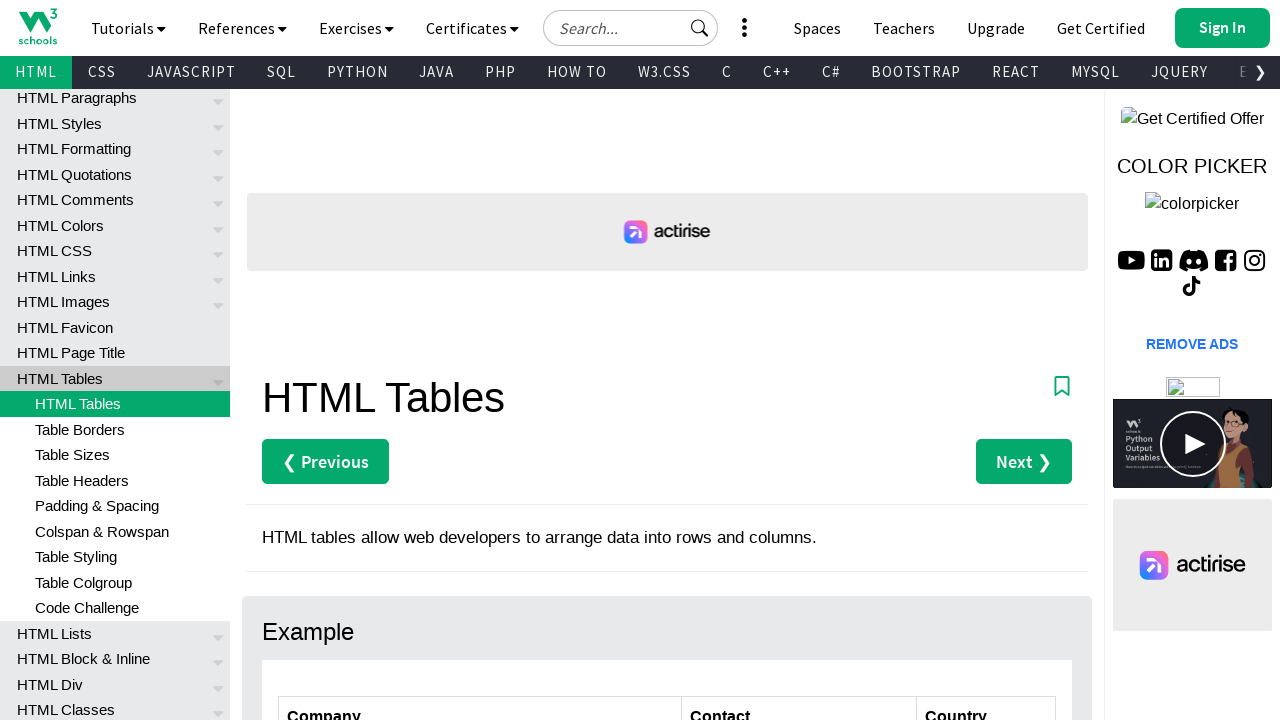